Tests alert handling functionality by navigating to the basic elements section and clicking on an alert button to verify and accept the alert message

Starting URL: http://automationbykrishna.com/index.html

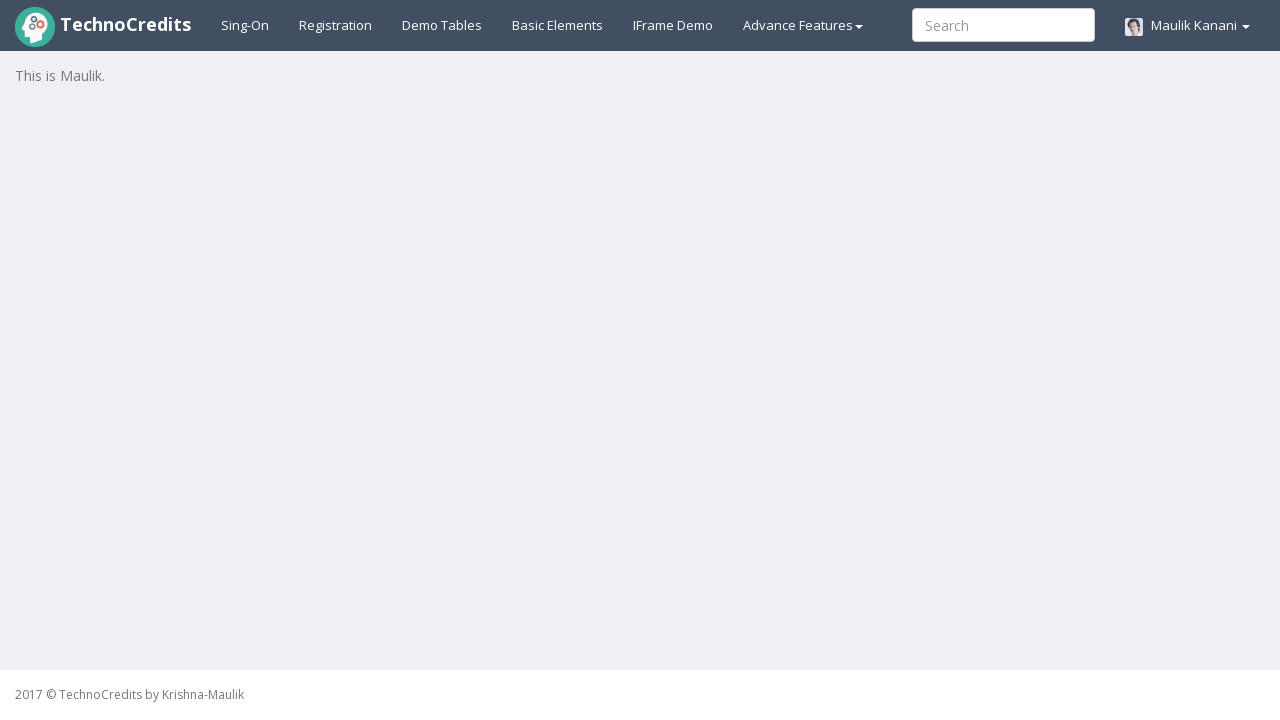

Clicked on Basic Elements navigation link at (558, 25) on xpath=//ul[@class='nav navbar-nav']/child::li[4]/child::a[@id='basicelements']
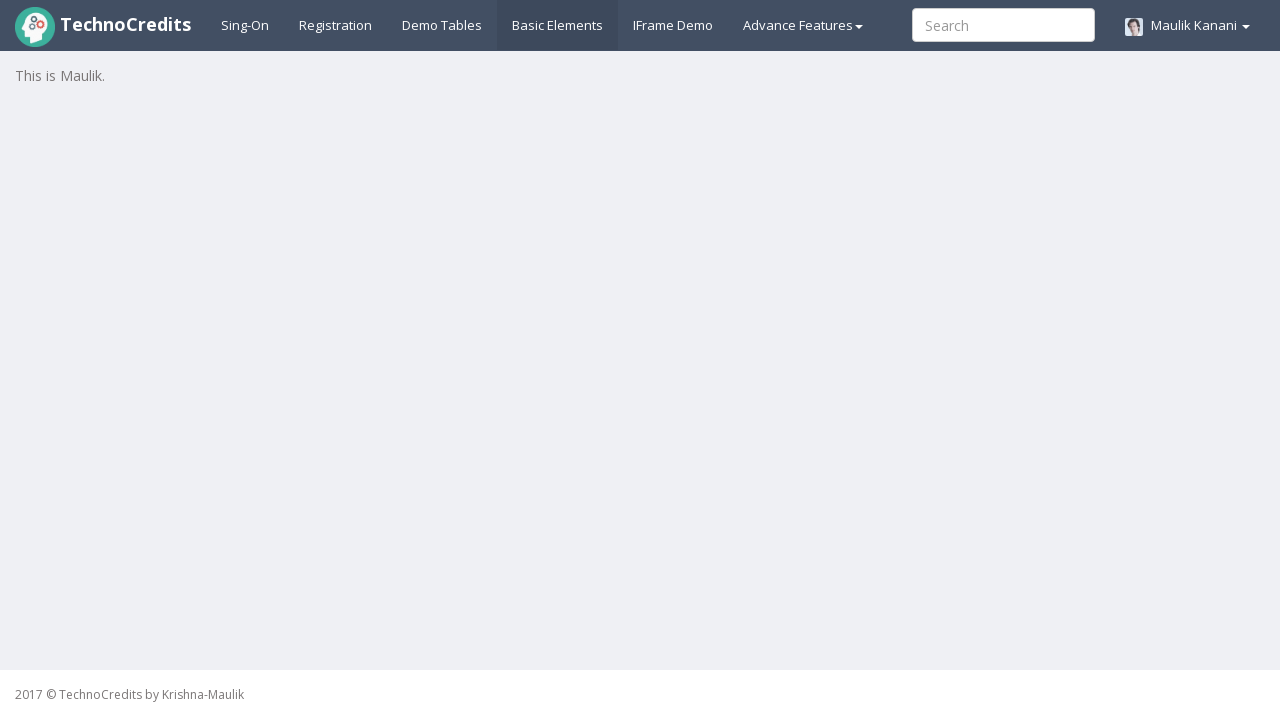

Waited 2 seconds for Basic Elements page to load
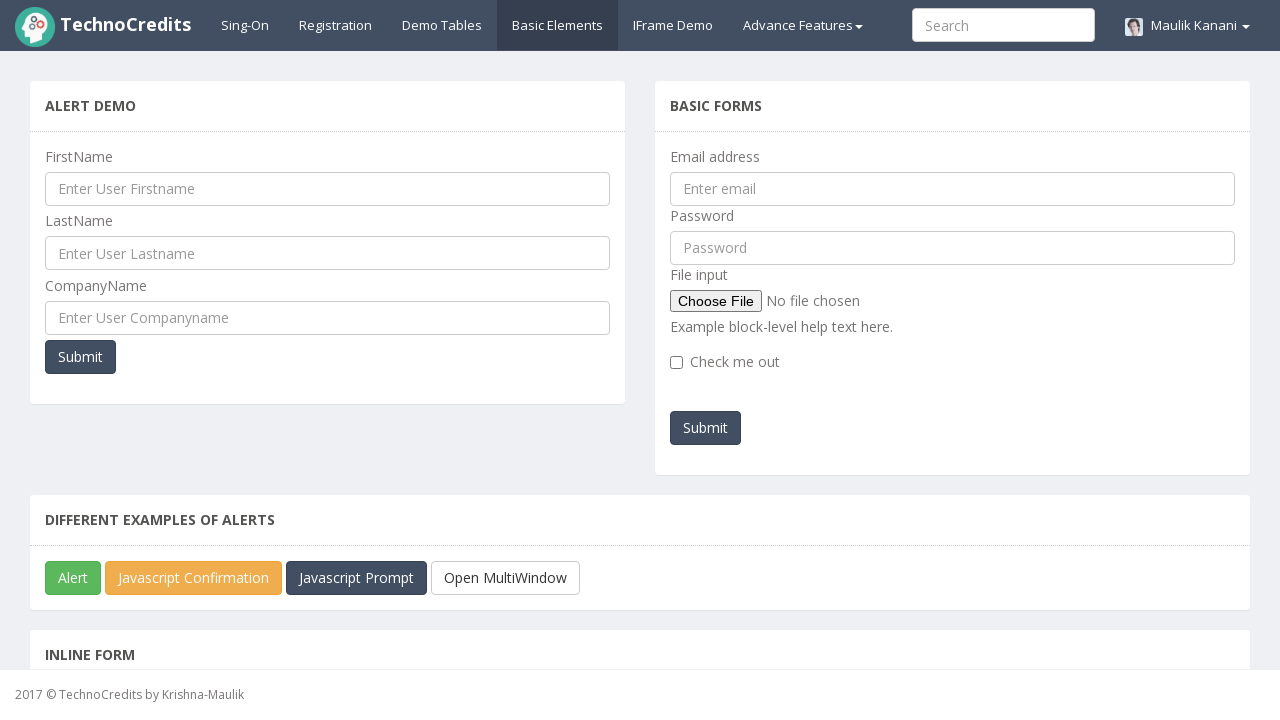

Located Alert button element
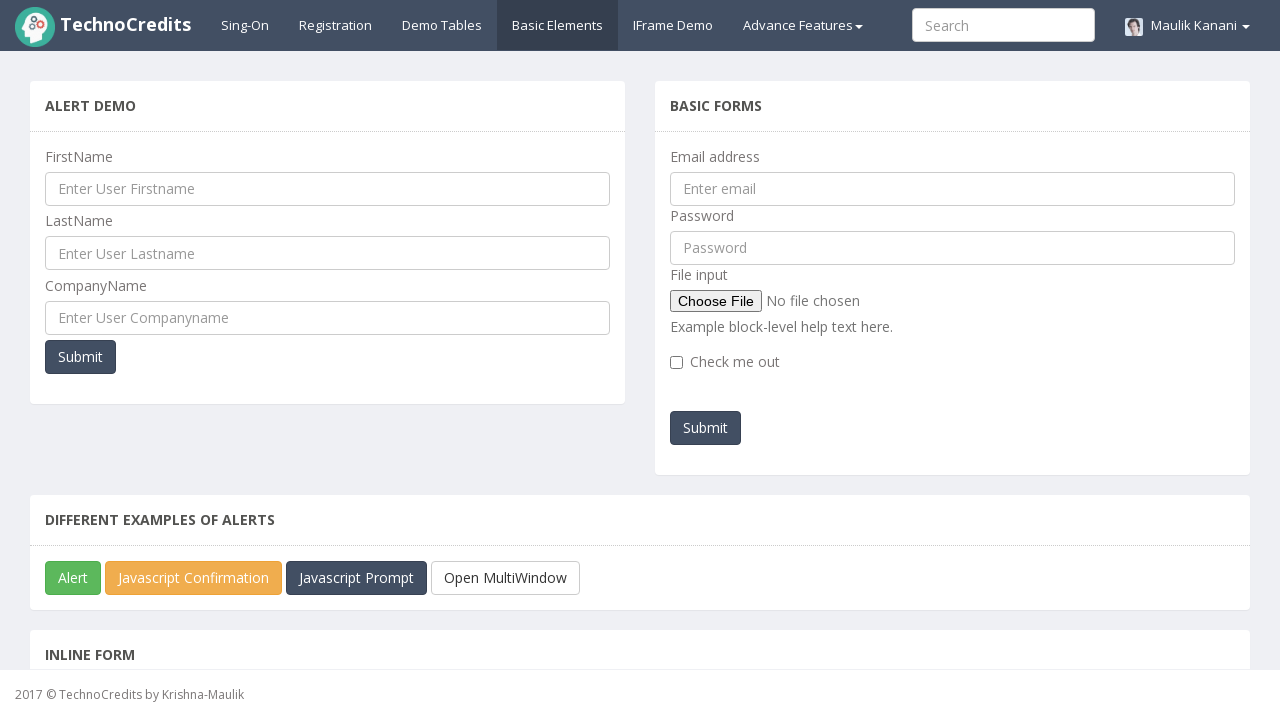

Scrolled Alert button into view
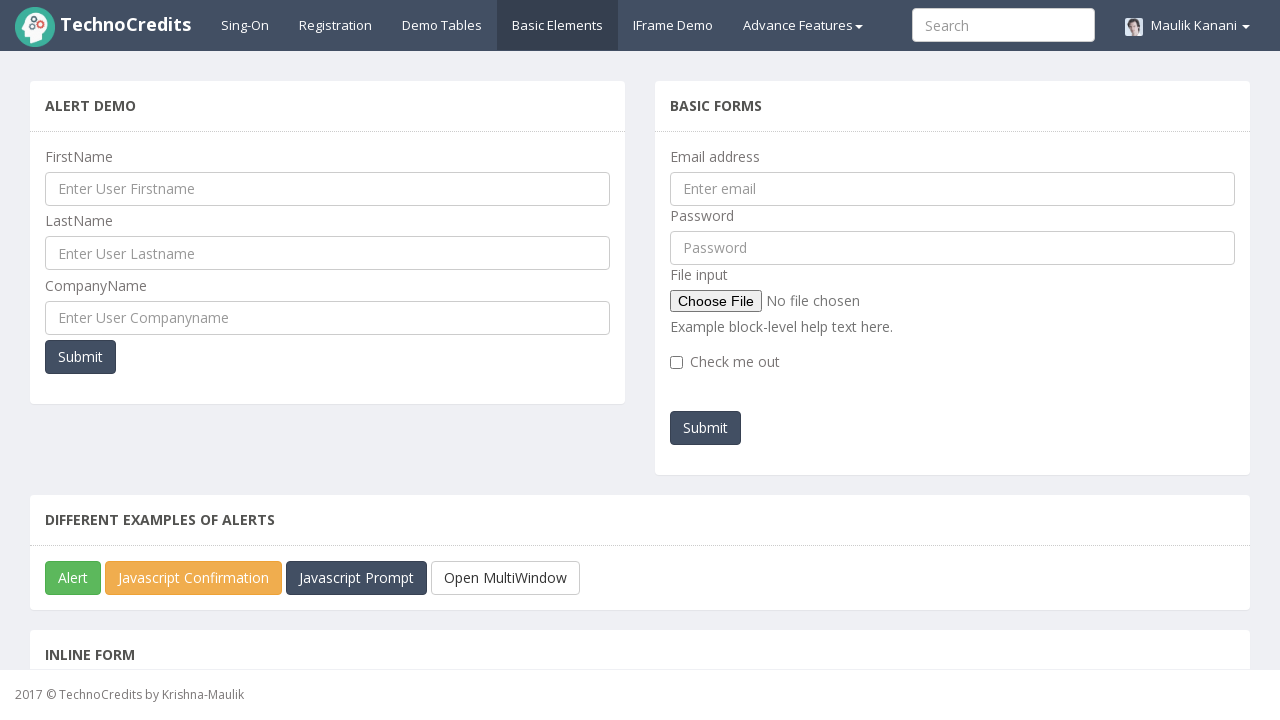

Set up dialog handler to accept alert with message 'You must be TechnoCredits student!!'
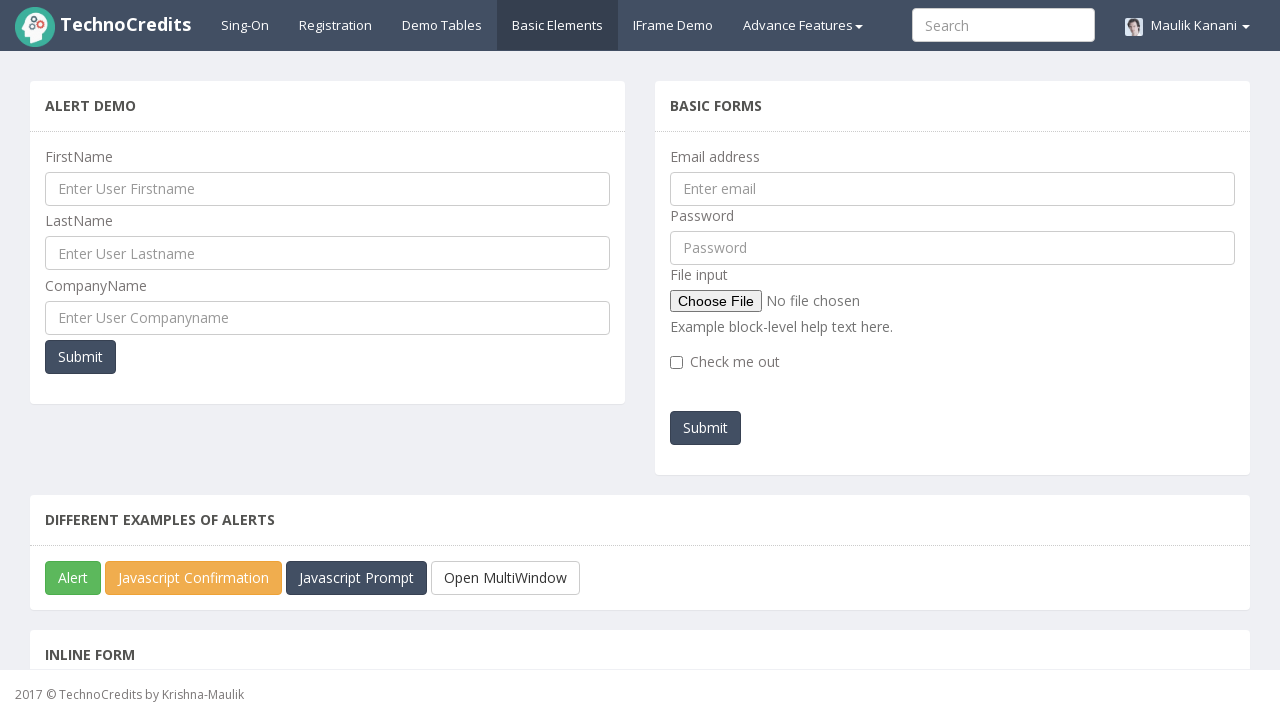

Clicked Alert button to trigger alert at (73, 578) on xpath=//button[text()='Alert']
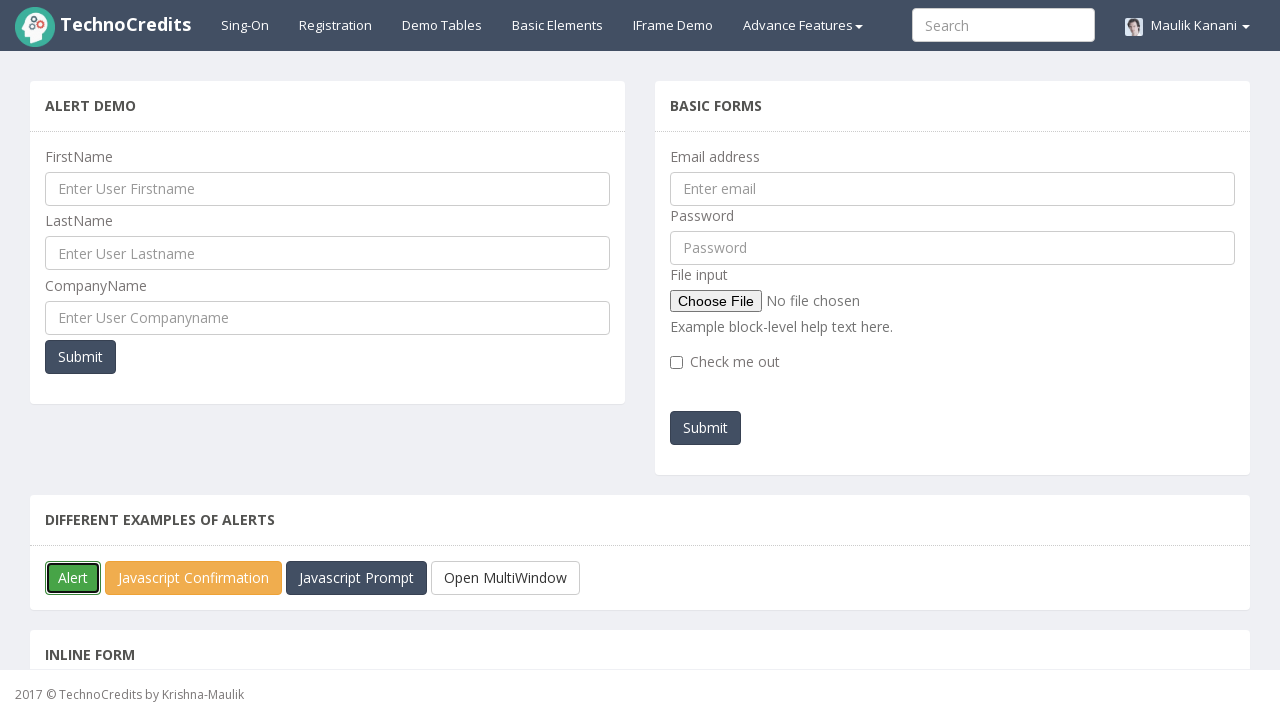

Waited 500ms to ensure alert was handled
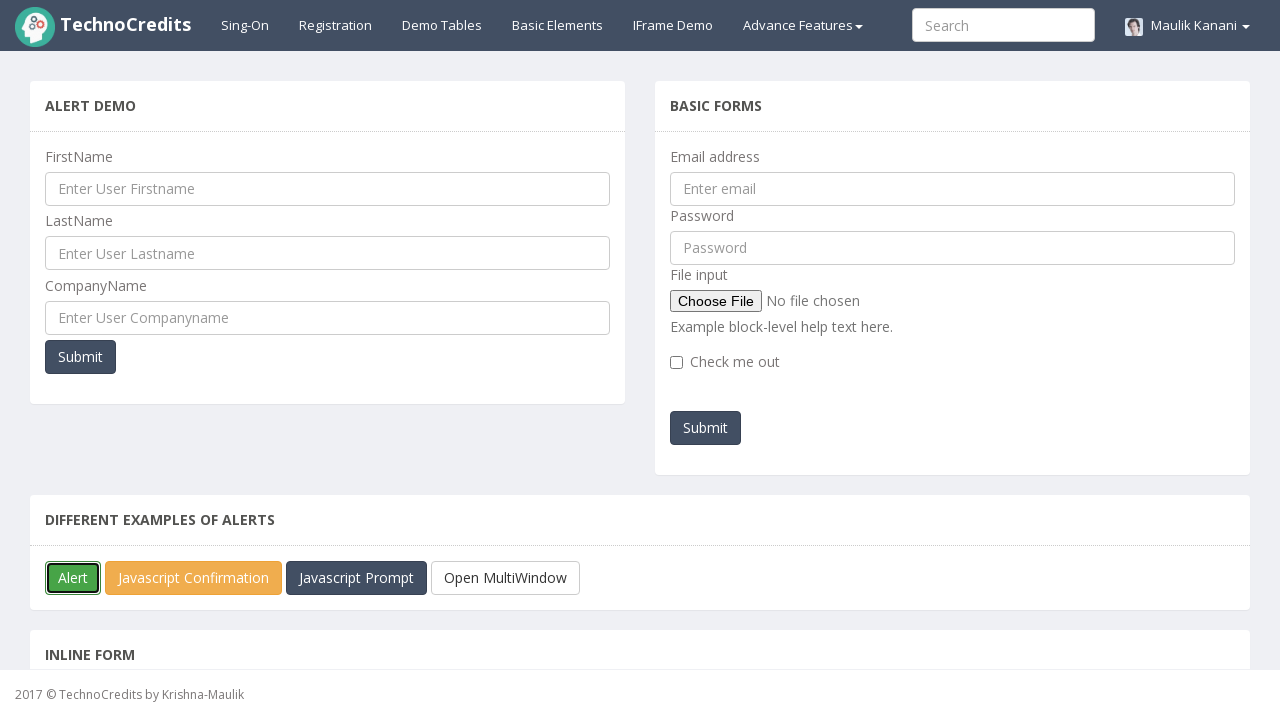

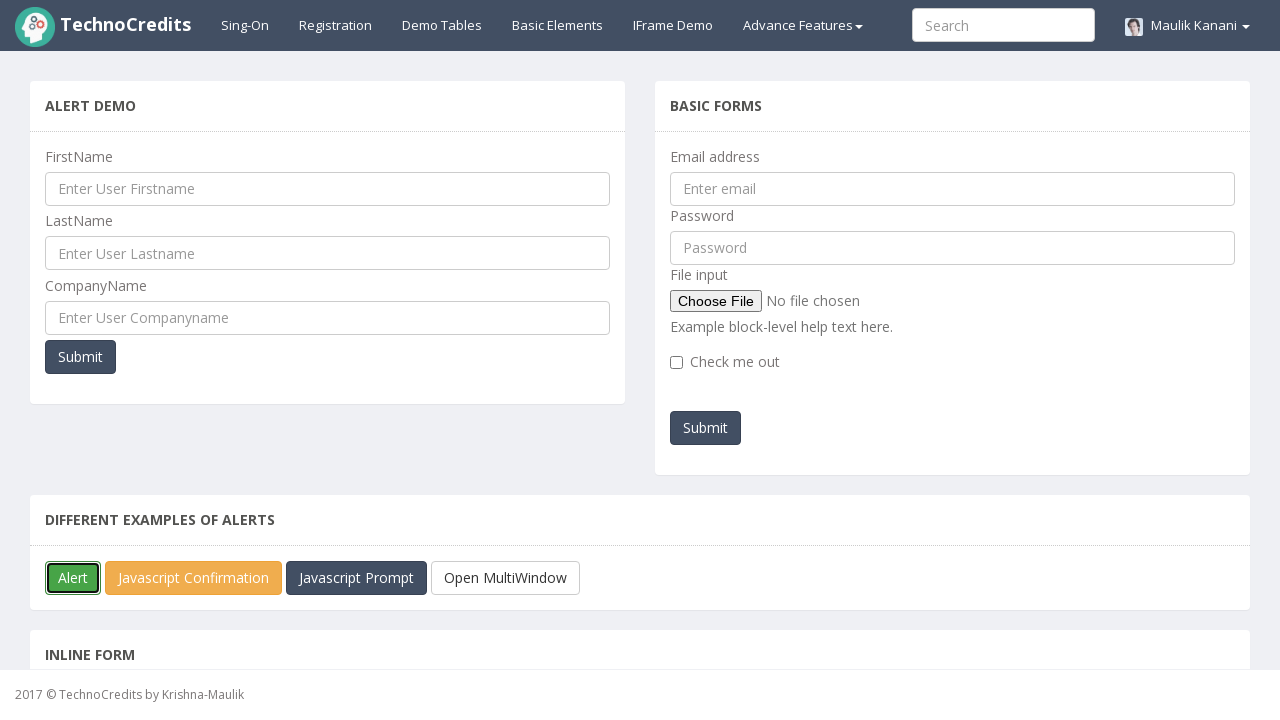